Tests multi-select dropdown functionality by navigating to the dropdown page, selecting all options one by one, and then deselecting them all.

Starting URL: https://demoapps.qspiders.com/

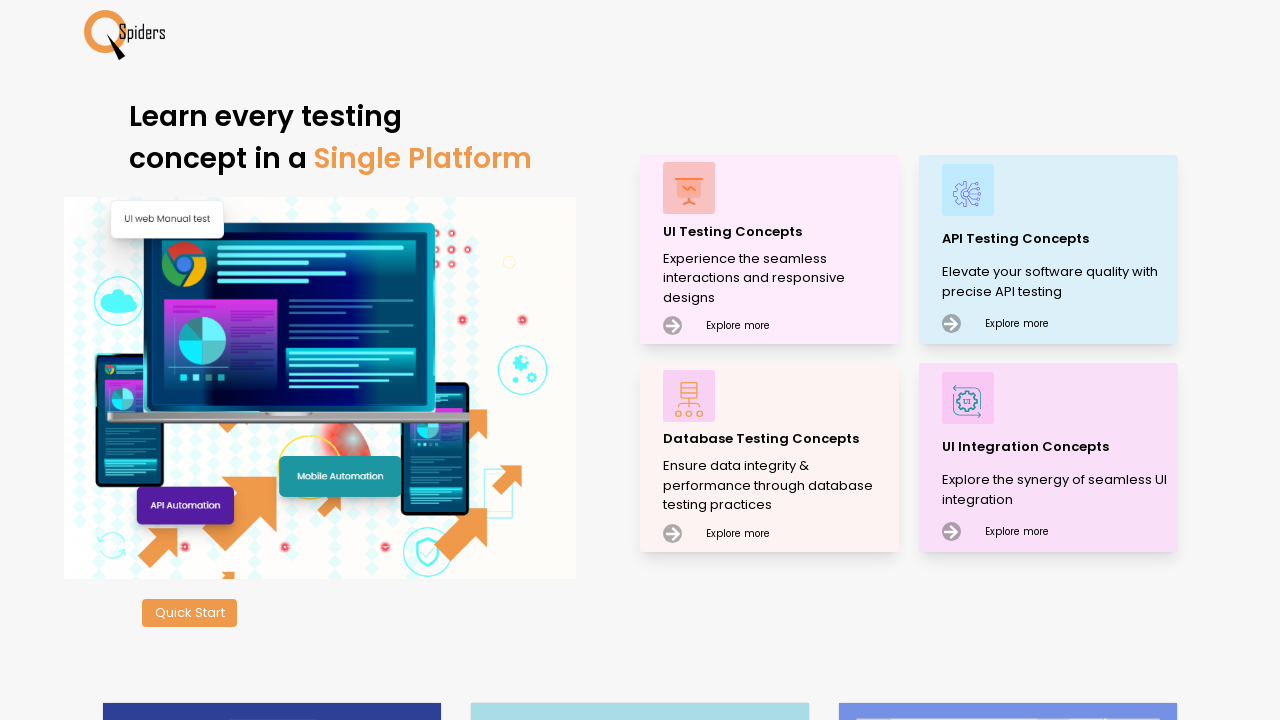

Clicked on 'UI Testing Concepts' link at (778, 232) on xpath=//p[text()='UI Testing Concepts']
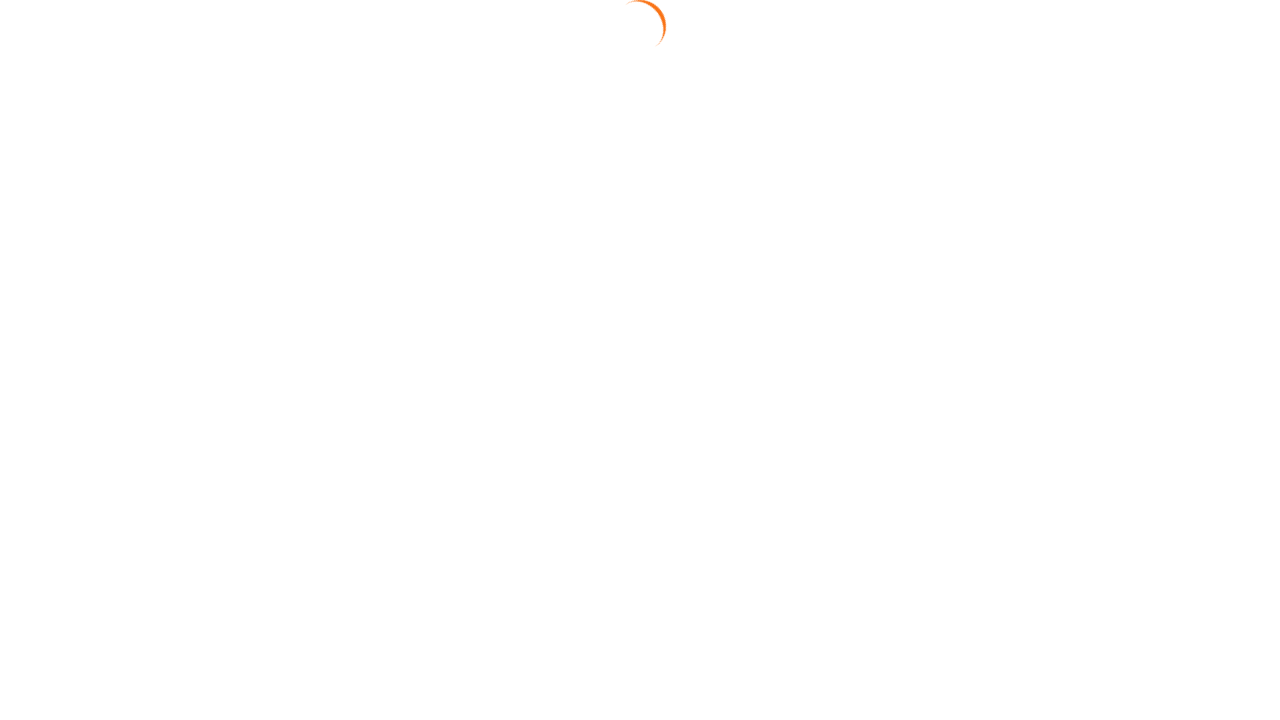

Clicked on 'Dropdown' section at (52, 350) on xpath=//section[text()='Dropdown']
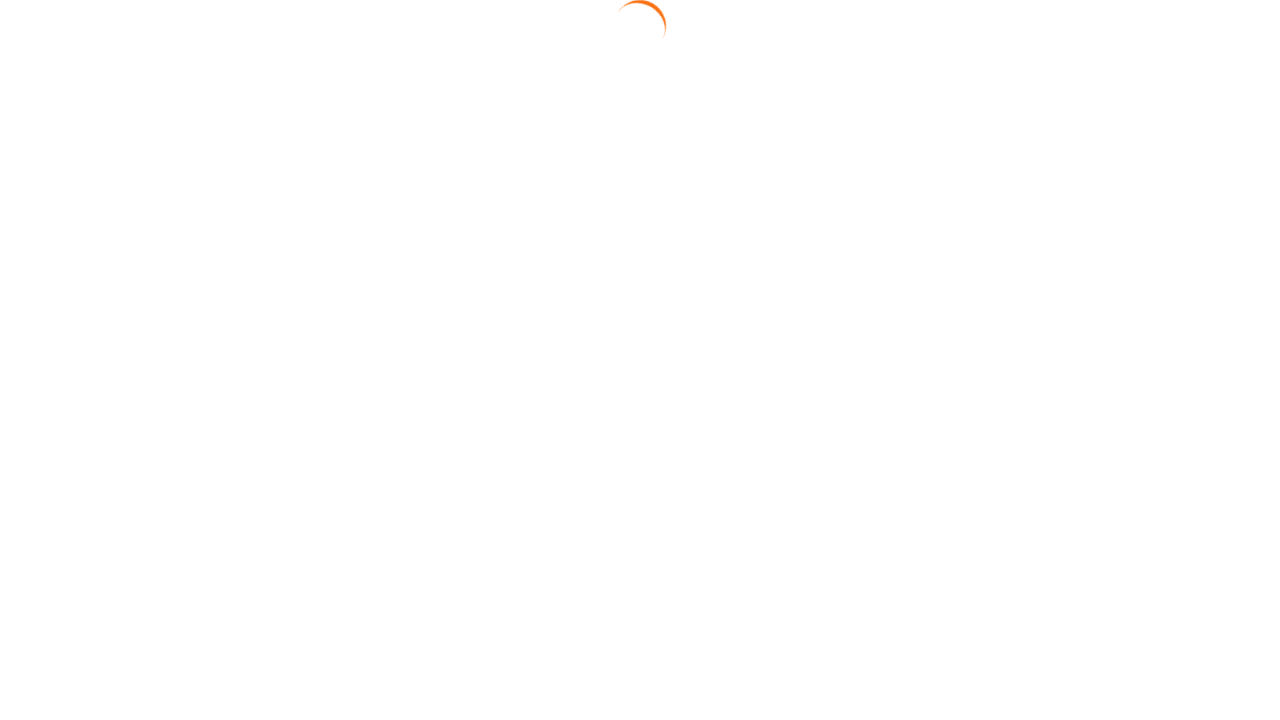

Clicked on 'Multi Select' link at (1171, 162) on xpath=//a[text()='Multi Select']
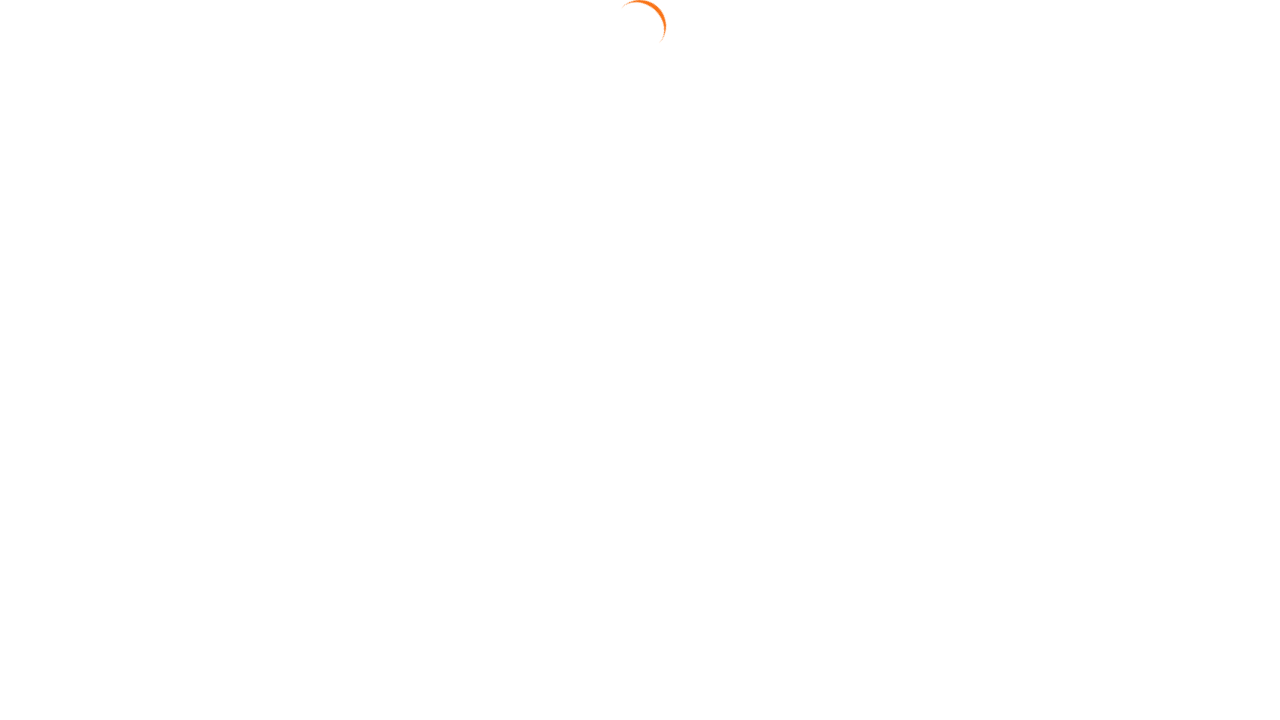

Multi-select dropdown element loaded and visible
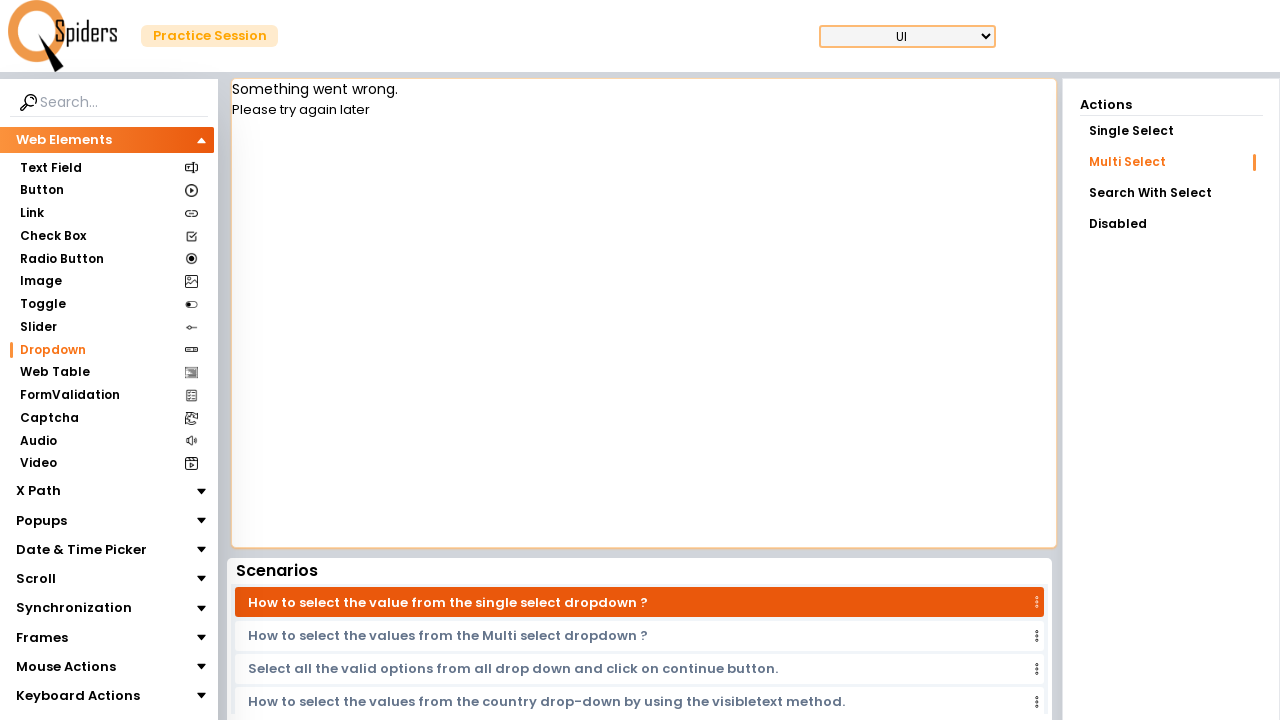

Found 0 options in the multi-select dropdown
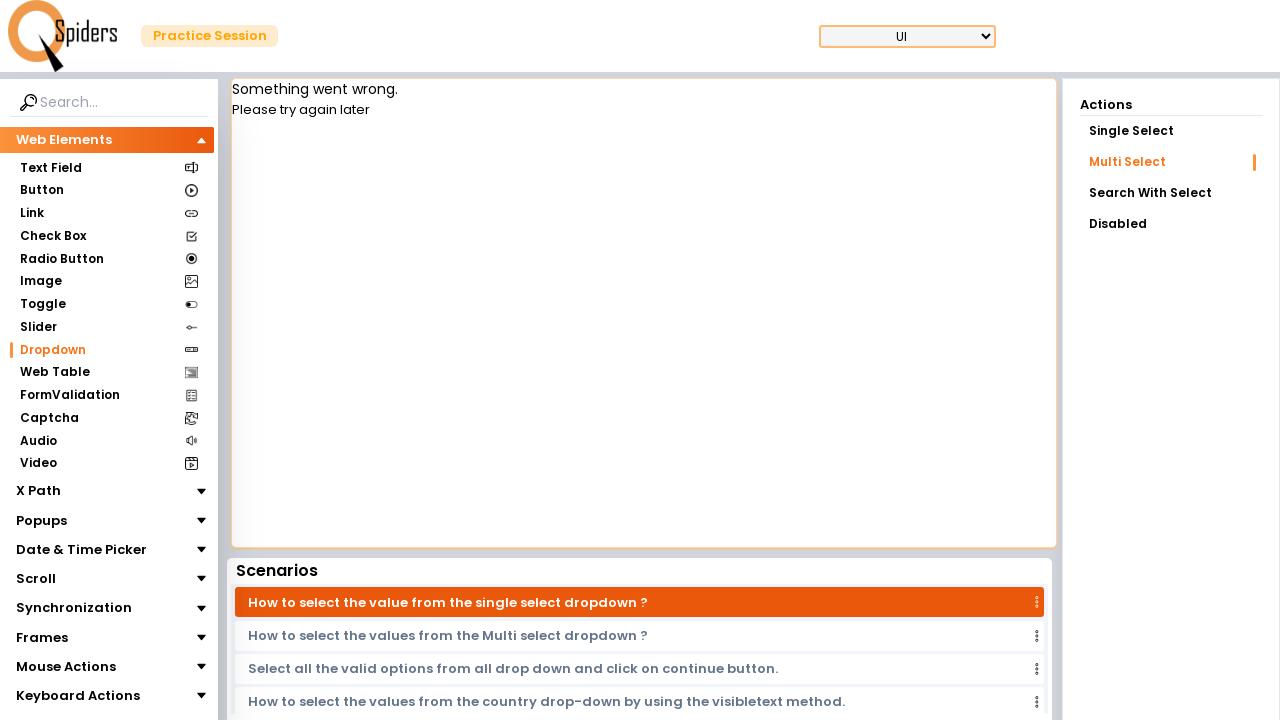

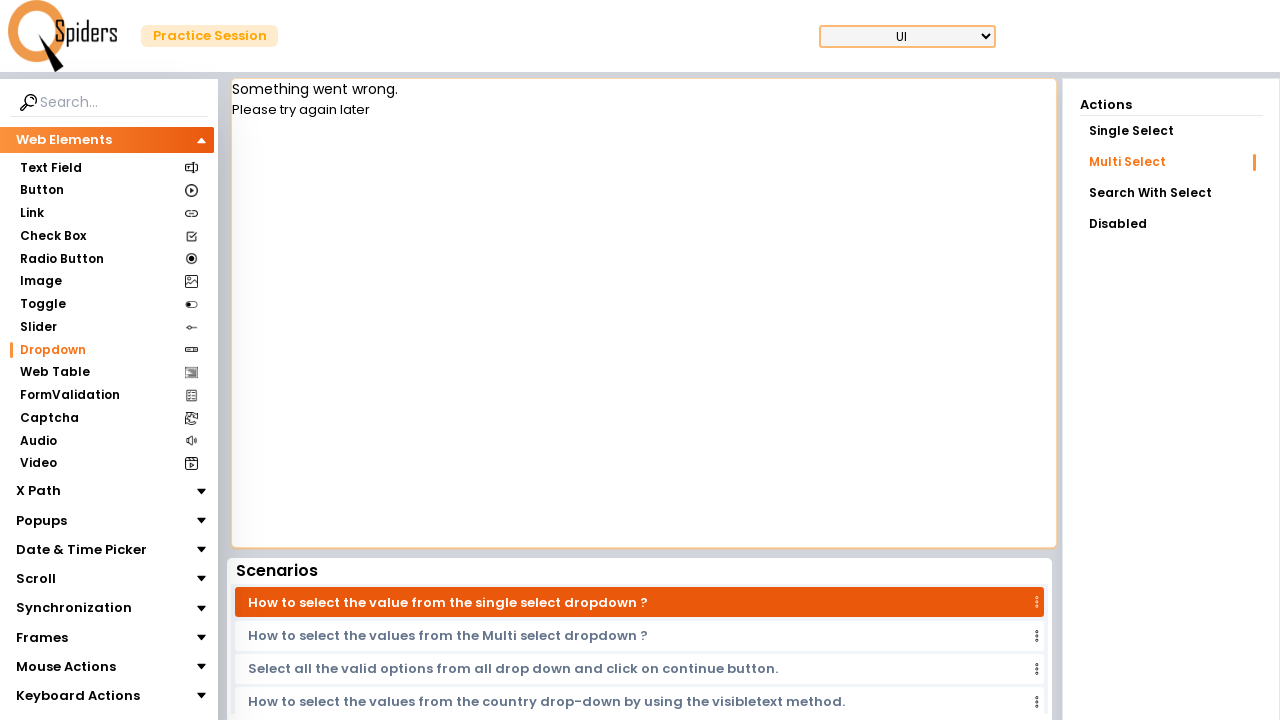